Navigates to the Rahul Shetty Academy homepage and verifies the page loads by checking the title.

Starting URL: https://rahulshettyacademy.com/

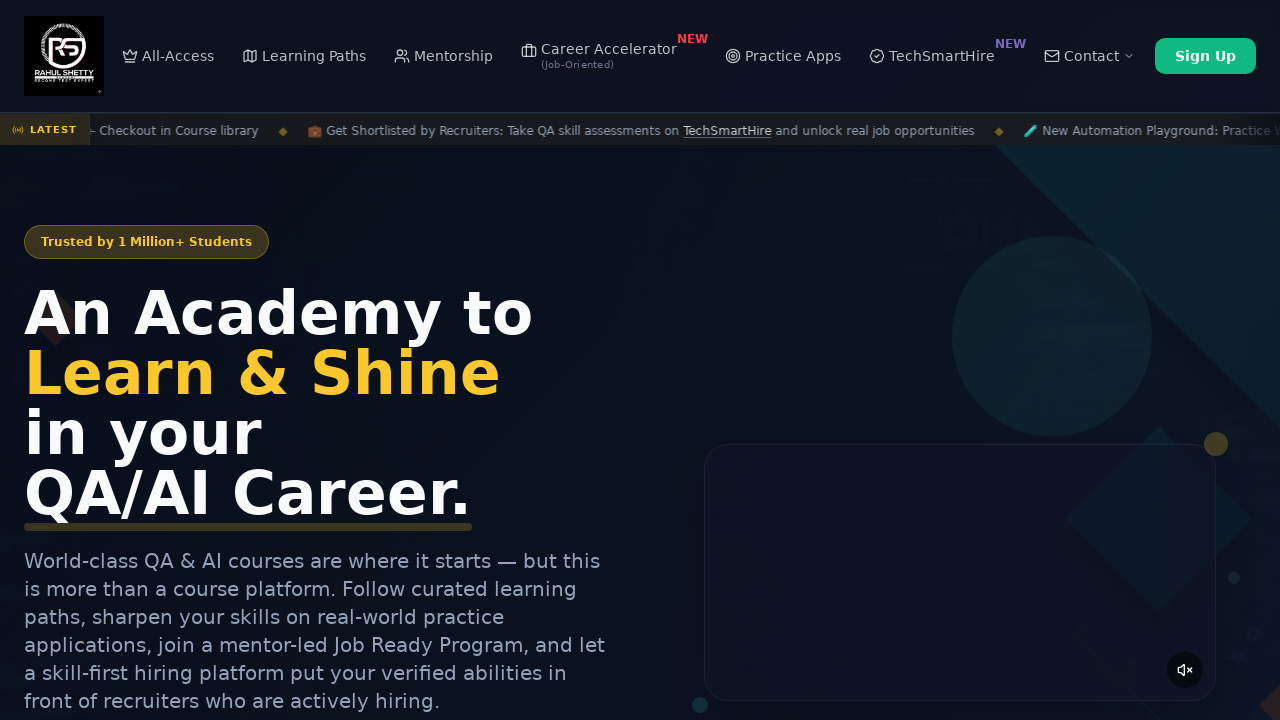

Waited for page to load (domcontentloaded state)
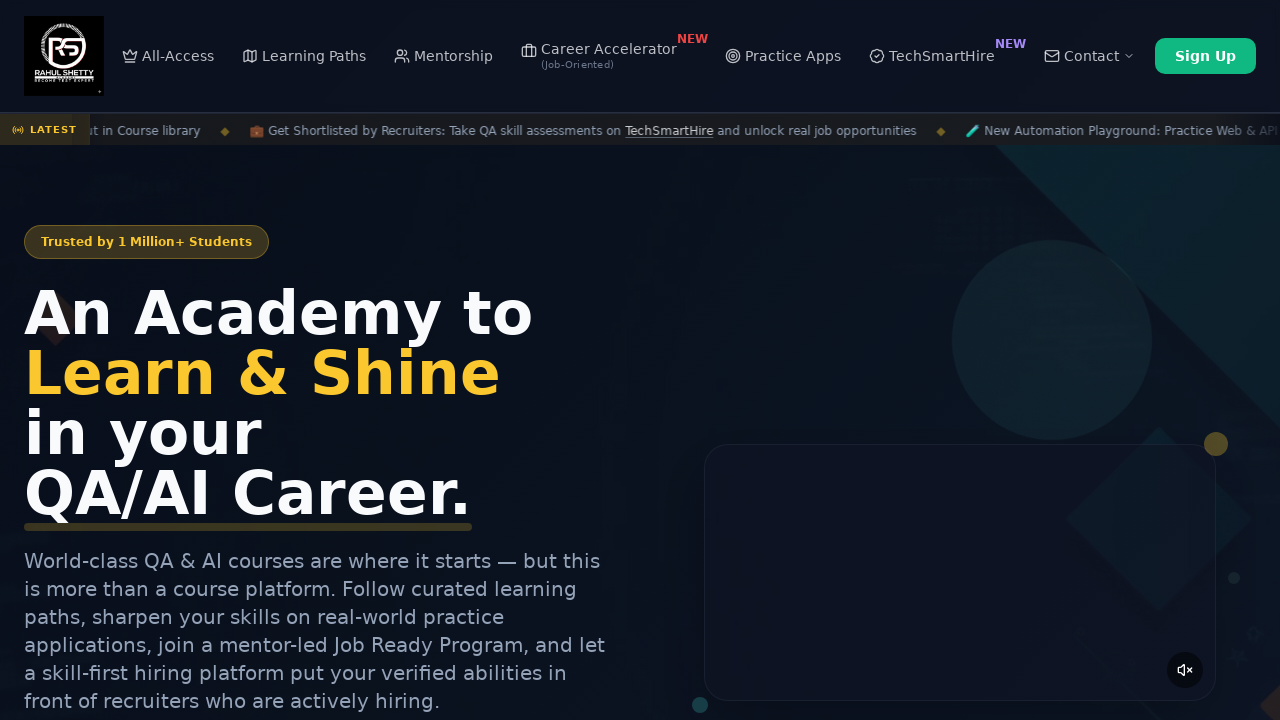

Retrieved page title: Rahul Shetty Academy | QA Automation, Playwright, AI Testing & Online Training
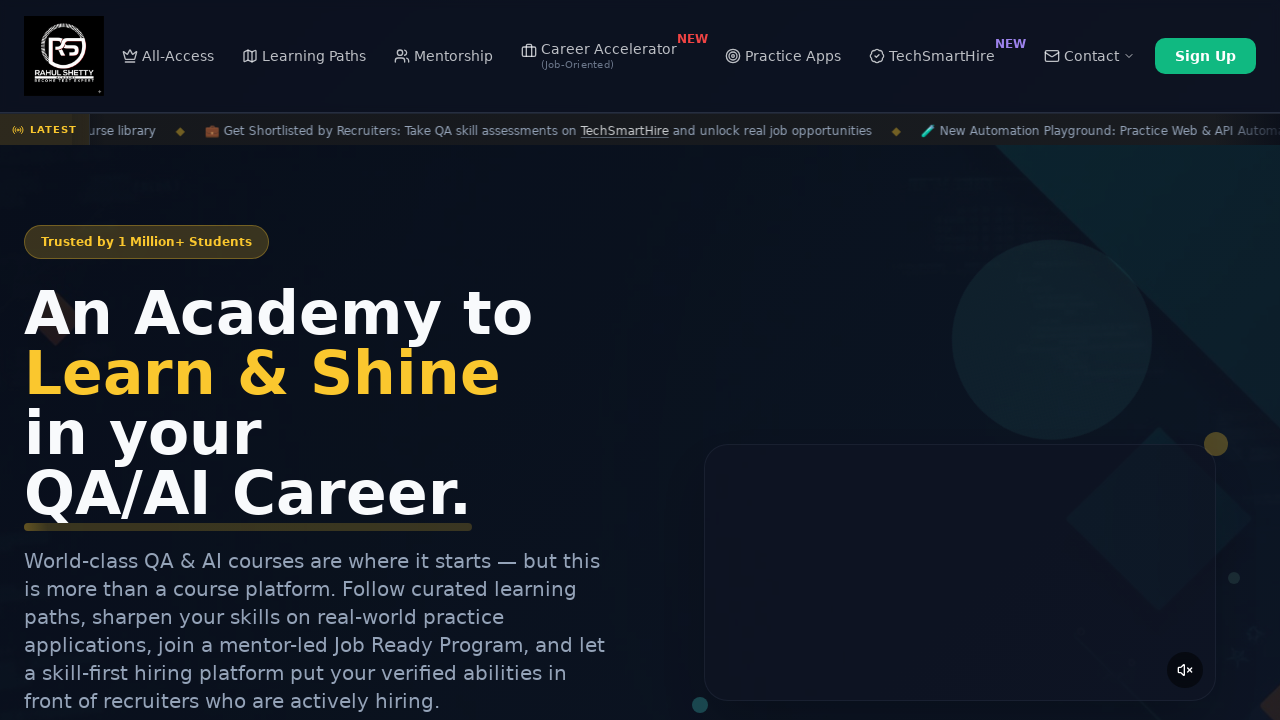

Printed page title to console
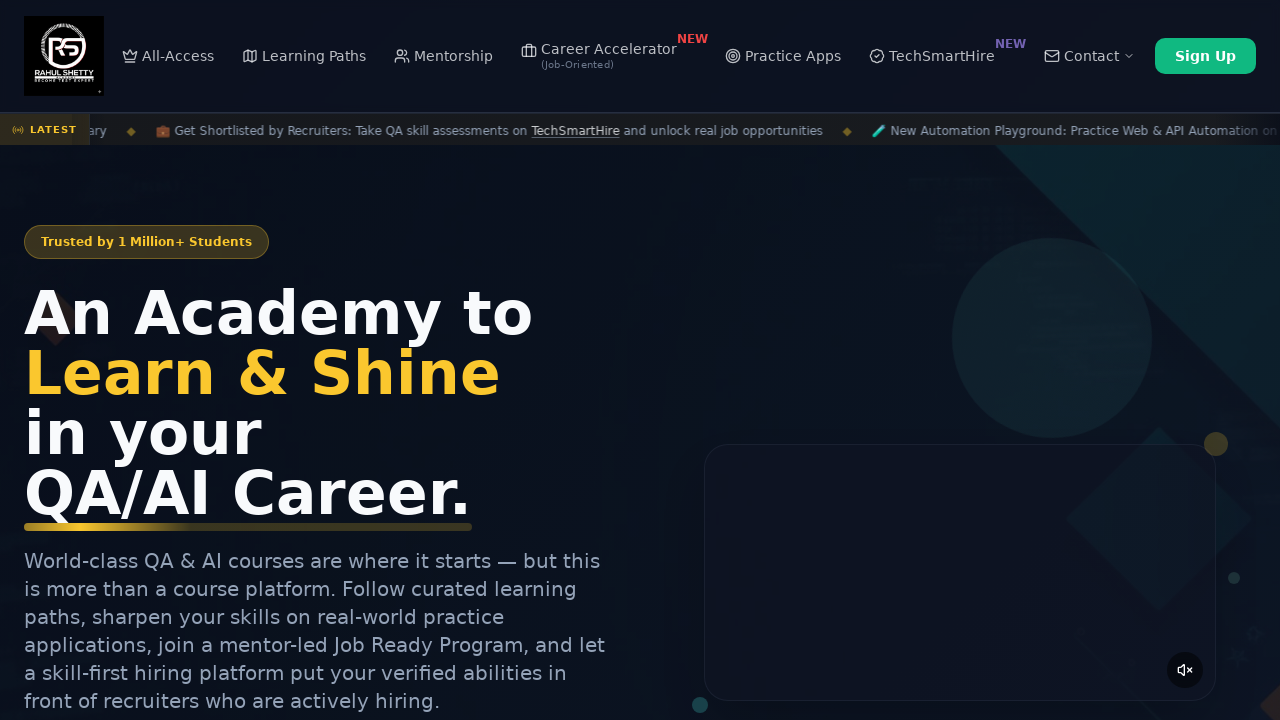

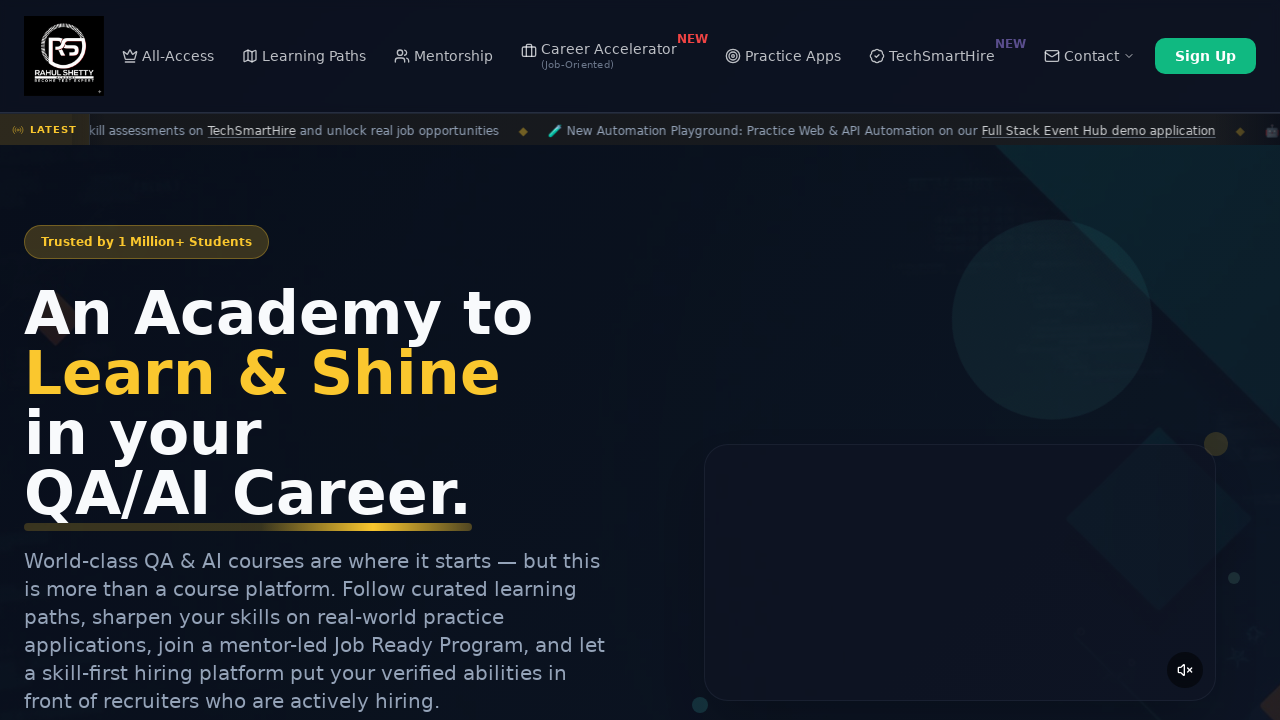